Tests that the home page loads correctly by clicking the Home link and verifying the carousel is displayed

Starting URL: https://www.demoblaze.com/index.html

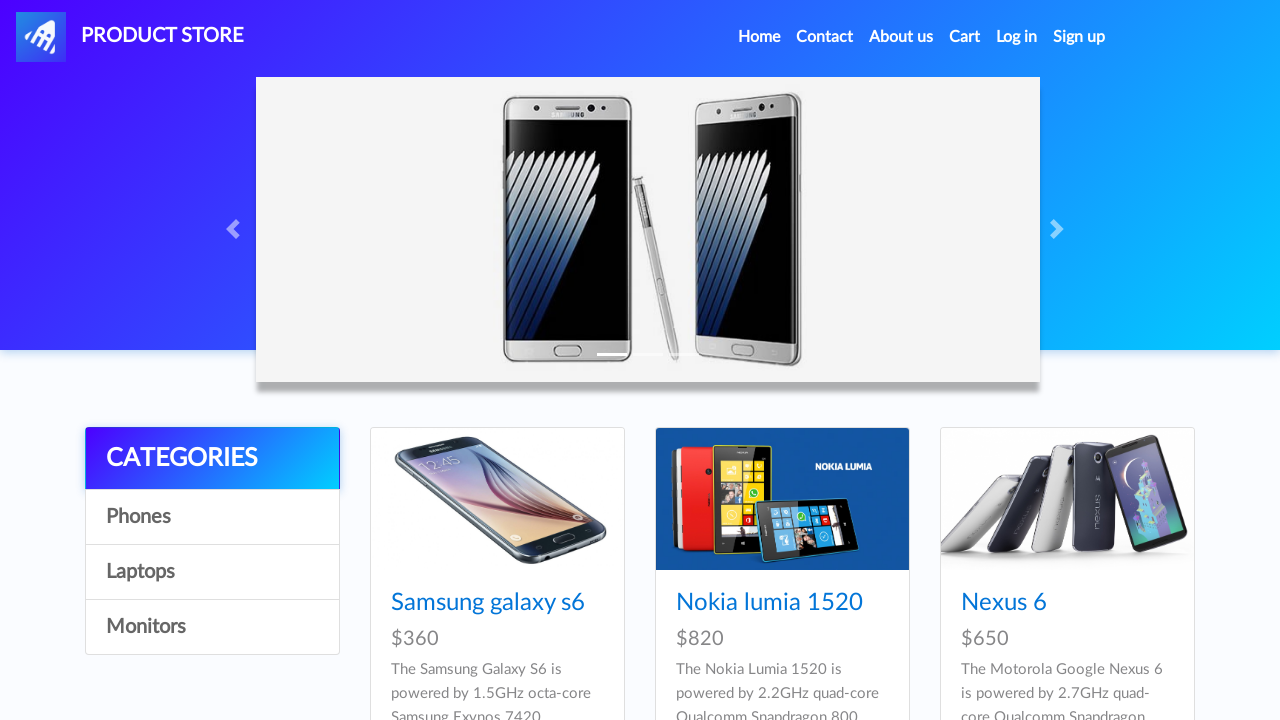

Clicked the Home link at (130, 37) on a[href="index.html"]
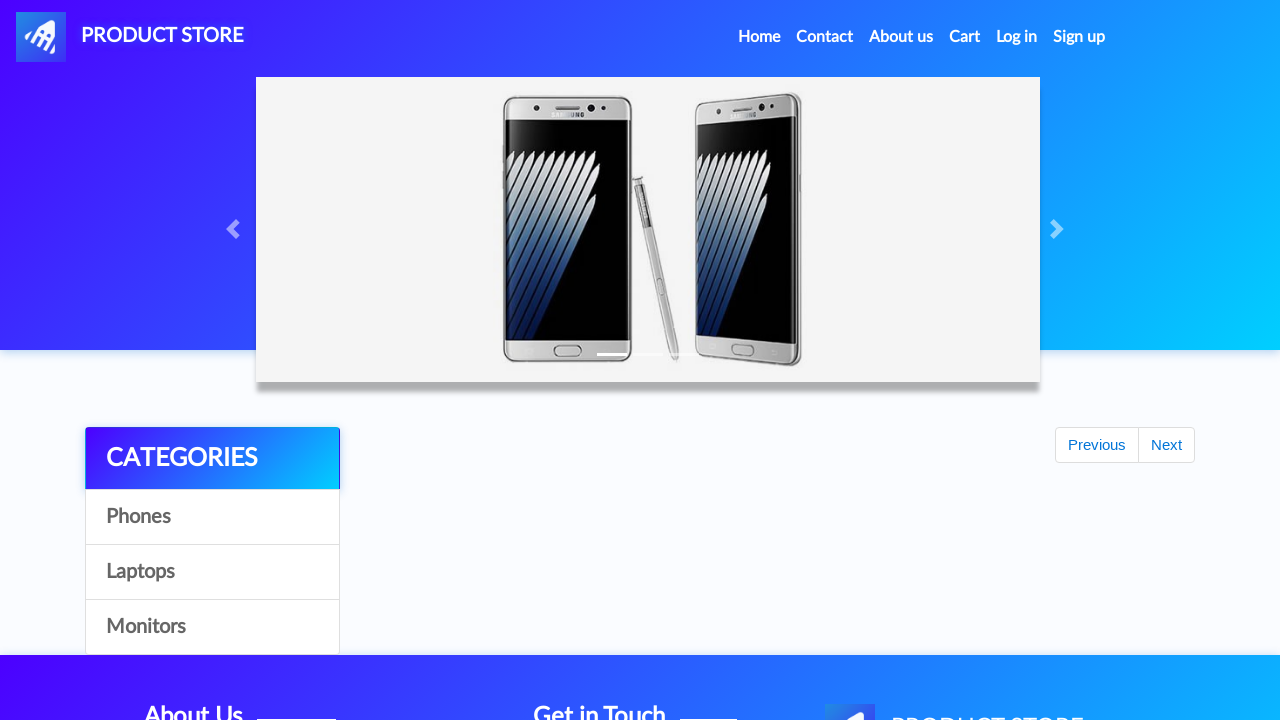

Carousel element loaded and became visible
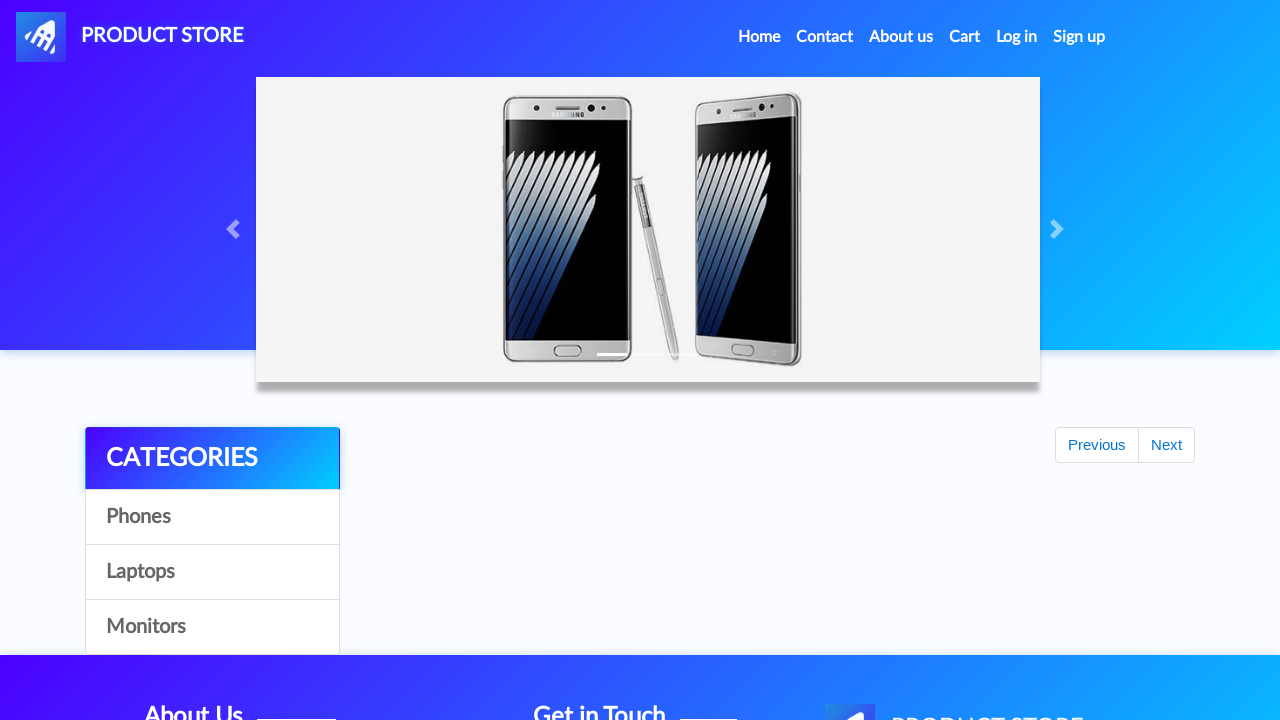

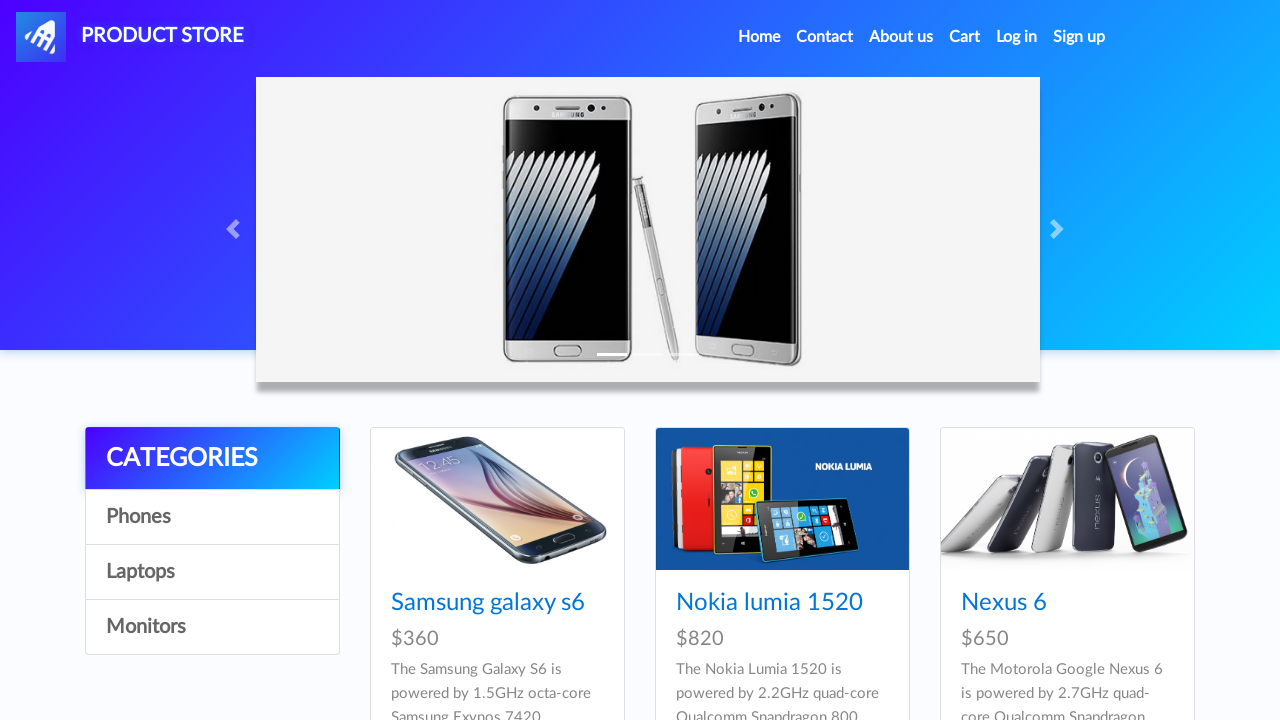